Tests a confirm box alert by clicking the confirm button and dismissing (canceling) the confirmation dialog

Starting URL: https://demoqa.com/alerts

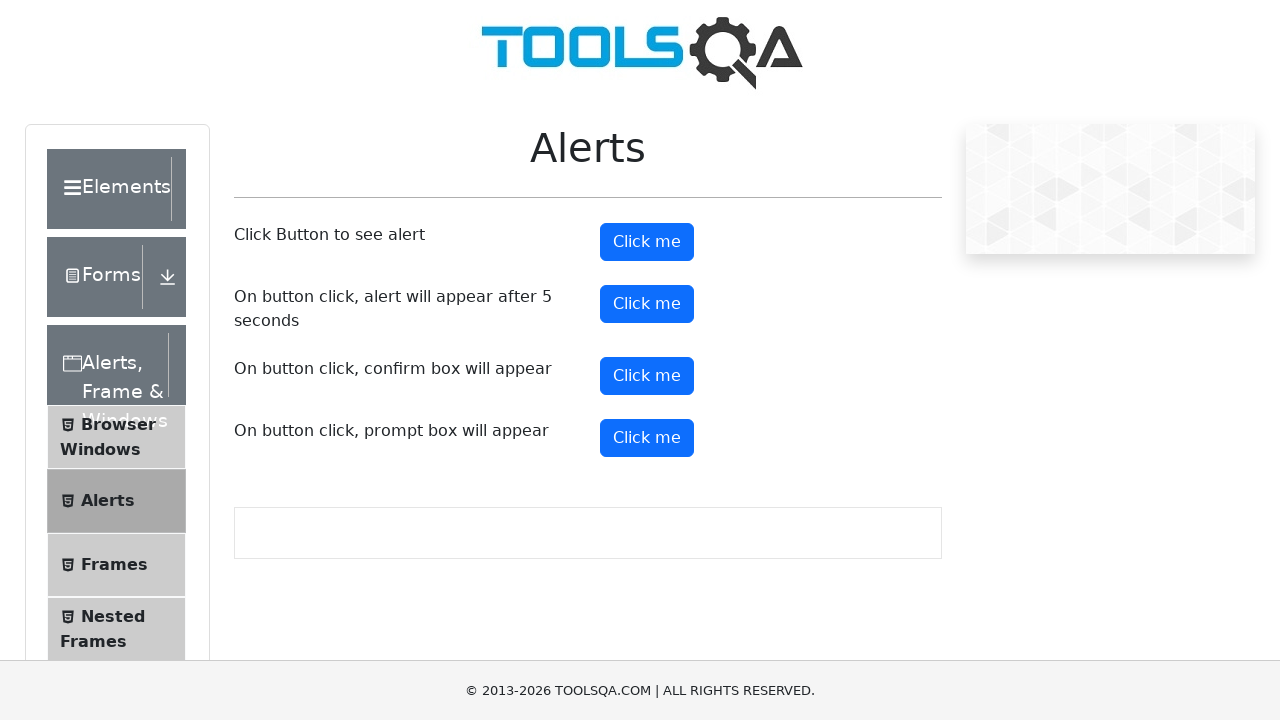

Set up dialog handler to dismiss confirmation dialogs
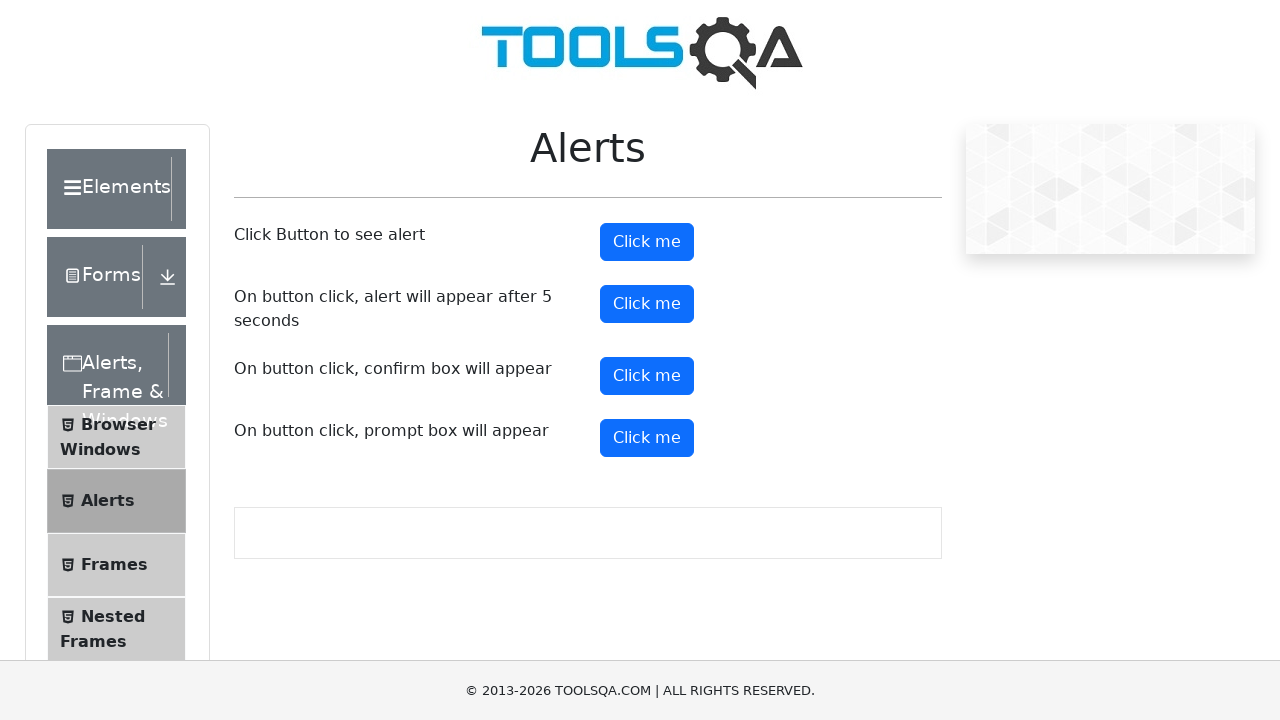

Confirm button loaded on the page
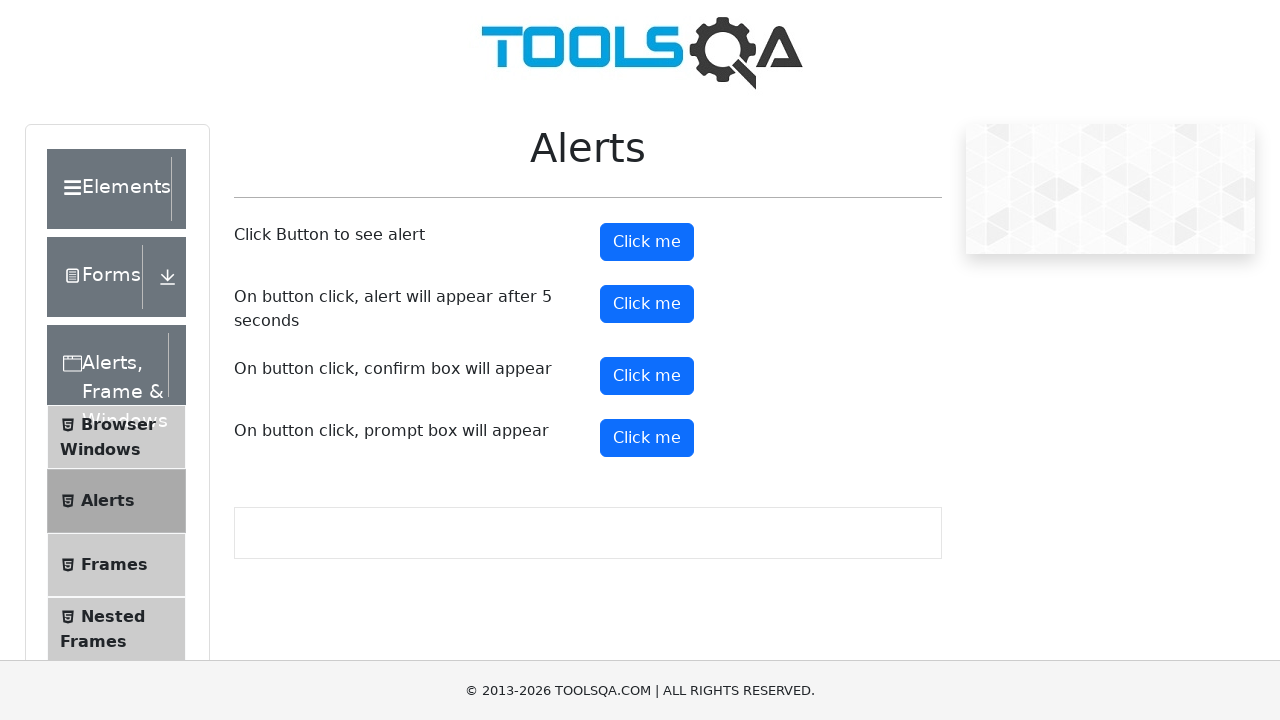

Clicked the confirm button to trigger confirmation dialog
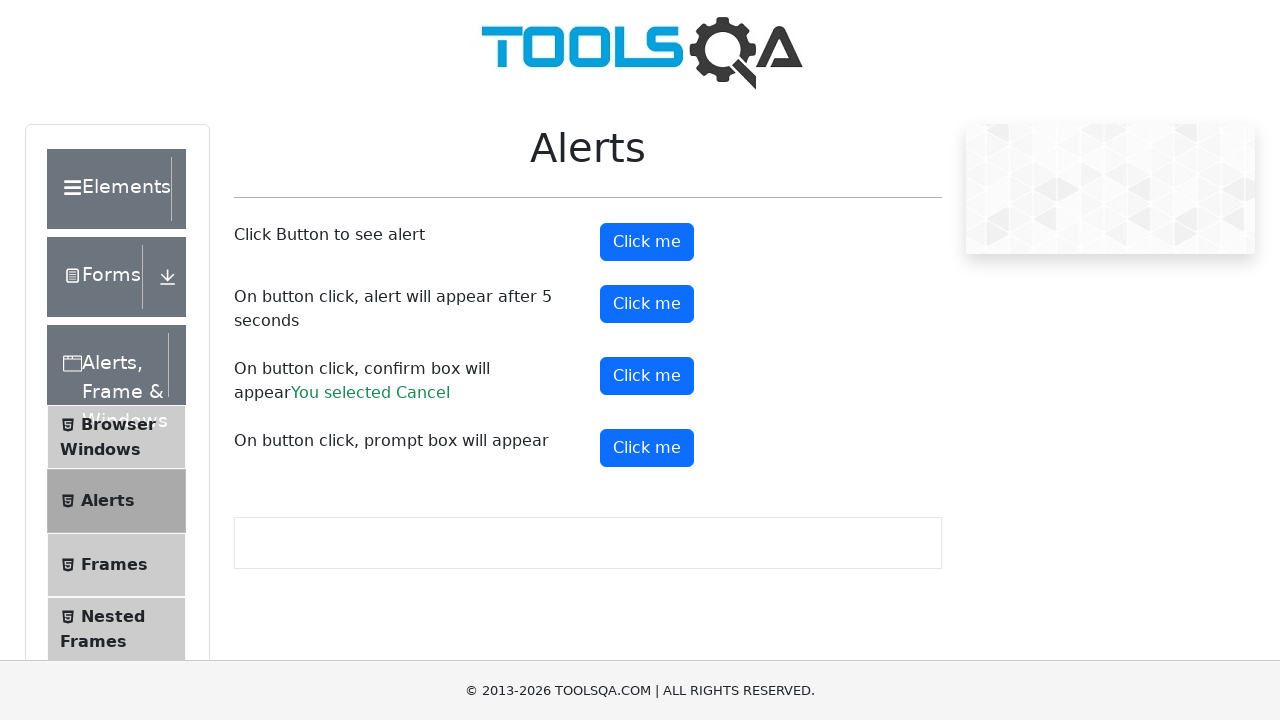

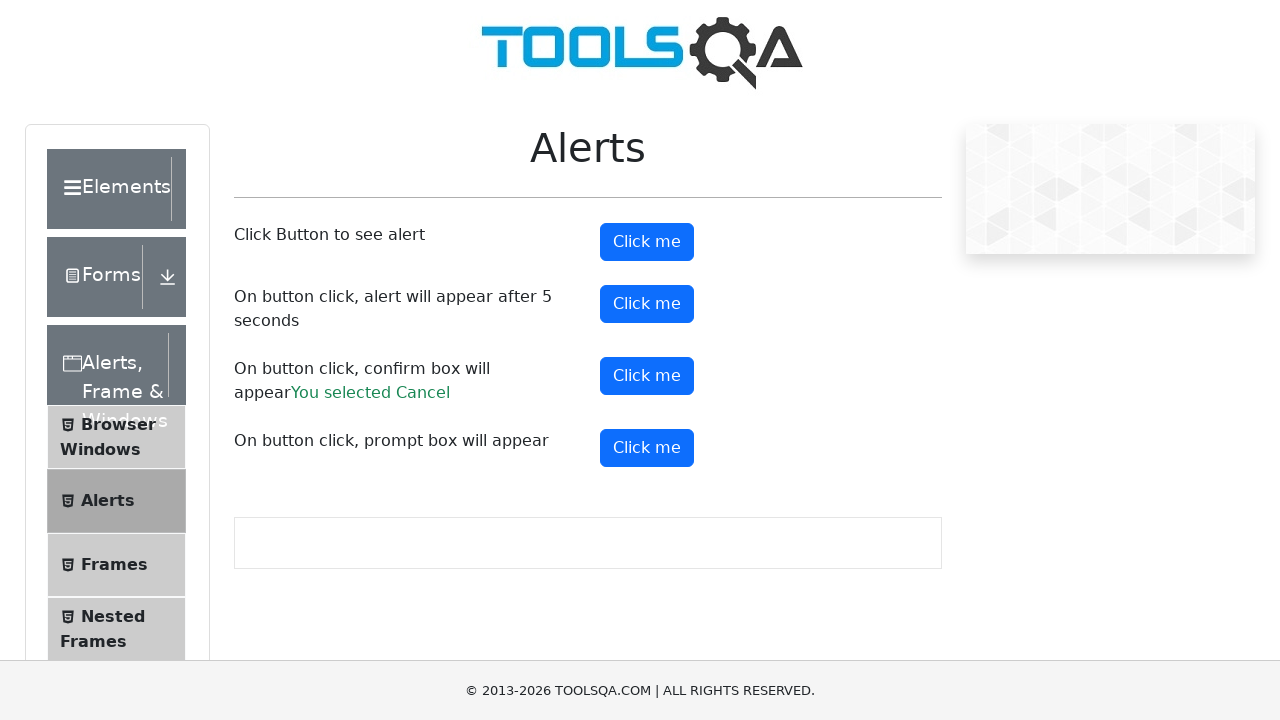